Tests iframe/frame handling by switching between single and nested frames, filling form fields and selecting dropdown options within different frame contexts.

Starting URL: https://www.hyrtutorials.com/p/frames-practice.html

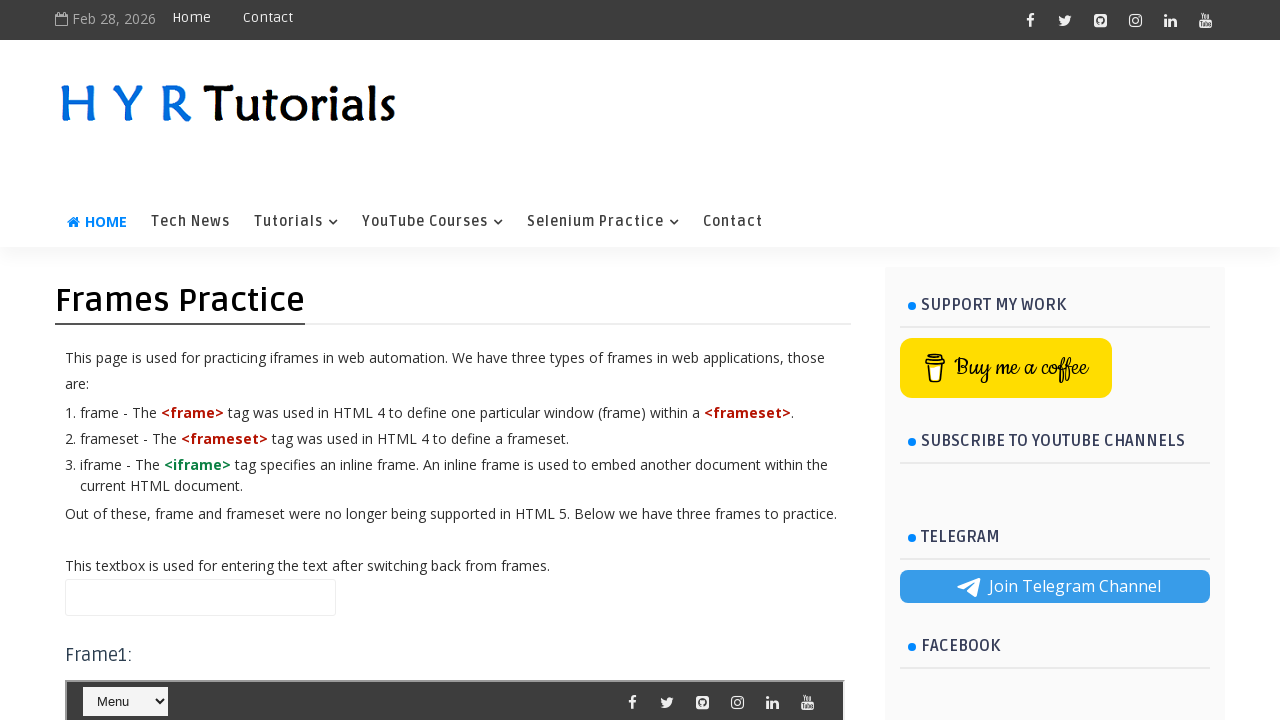

Located frame #frm1
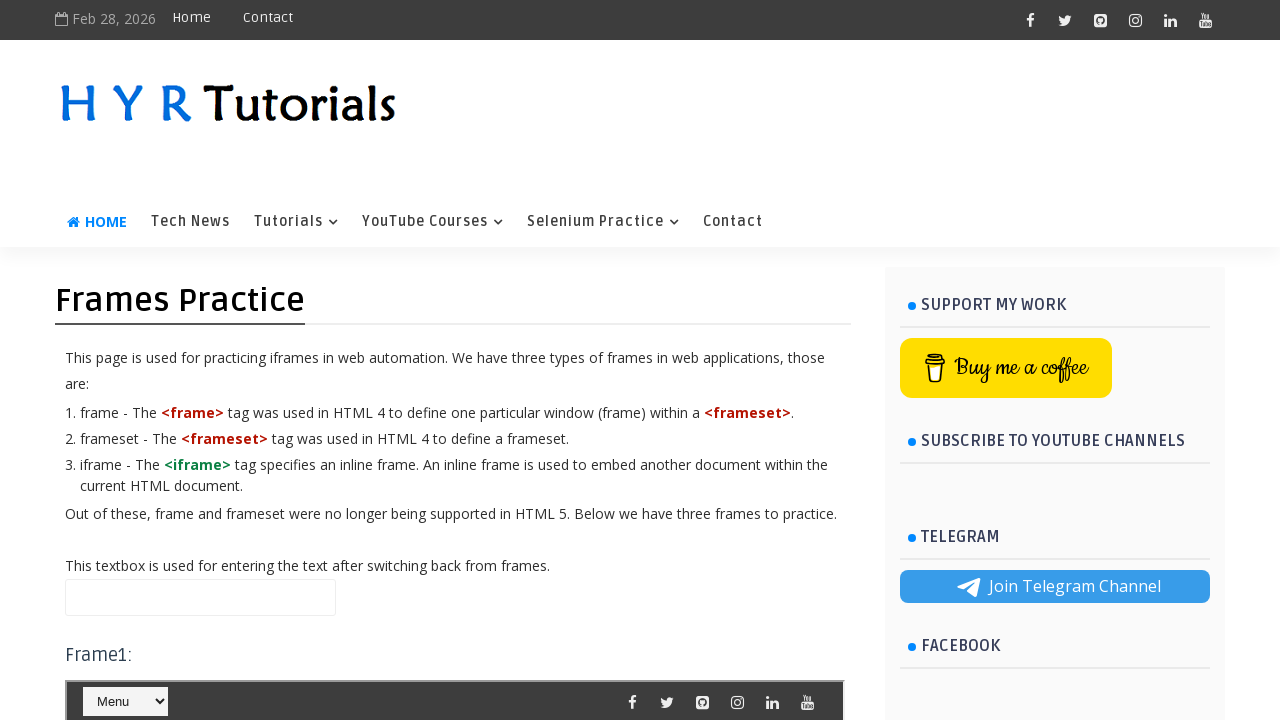

Selected 'Home' option from dropdown in frame #frm1 on #frm1 >> internal:control=enter-frame >> #selectnav2
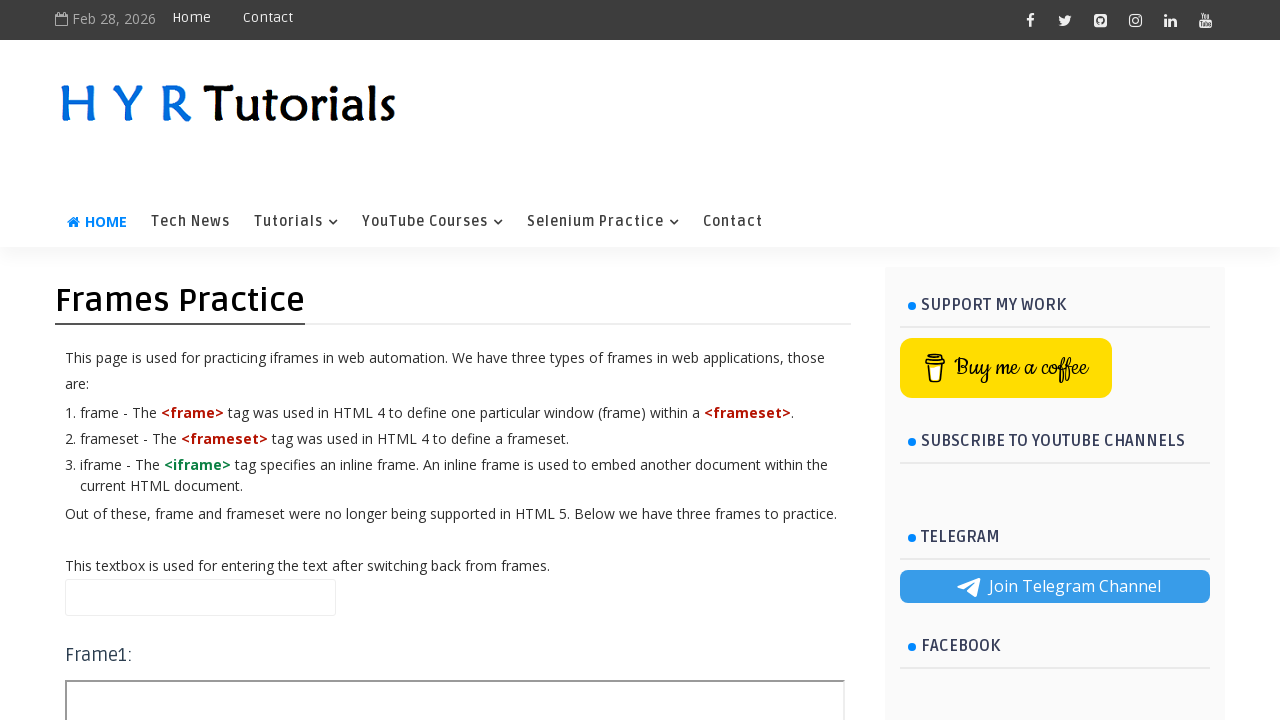

Filled name field with 'Hello world' in main content on #name
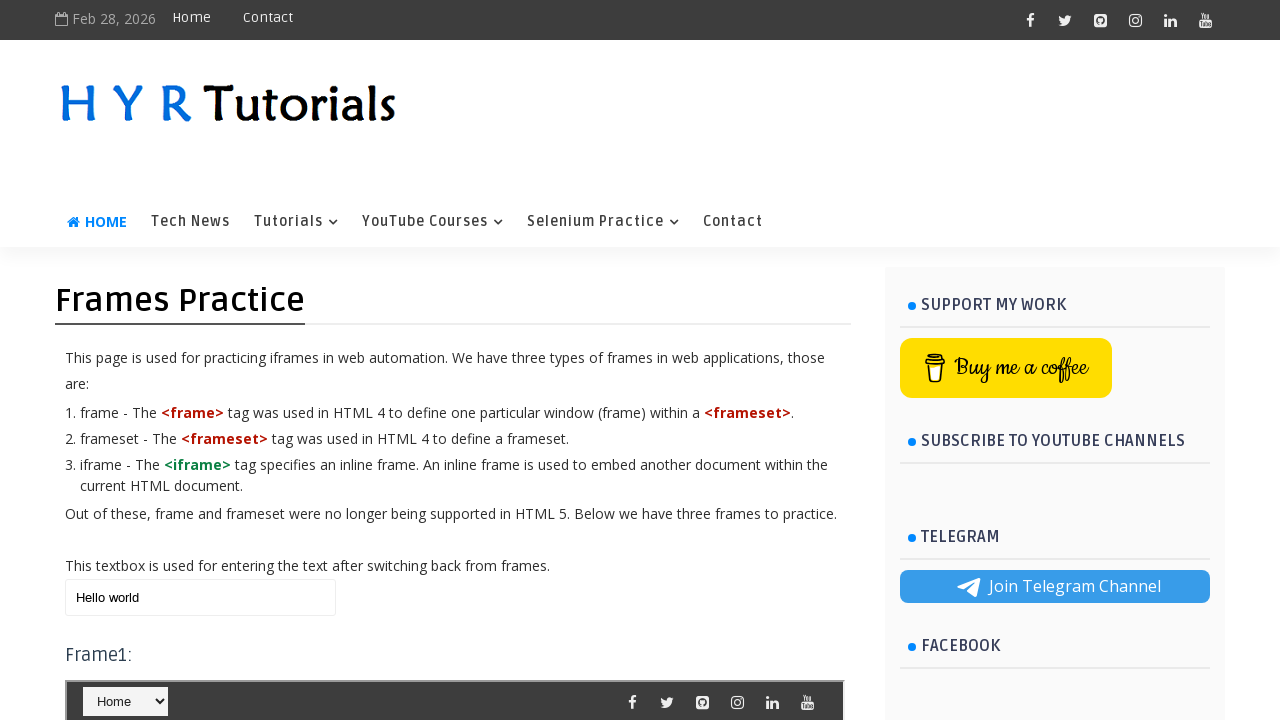

Scrolled down the page by 2050 pixels
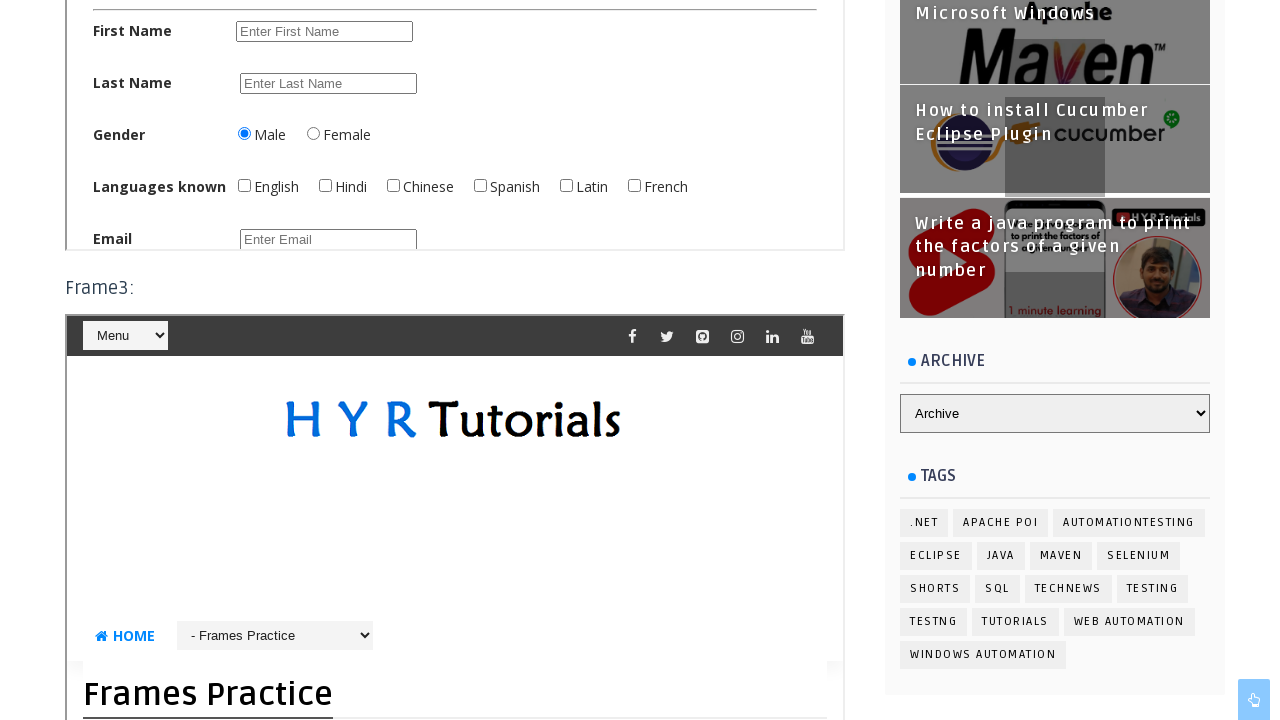

Located frame #frm3
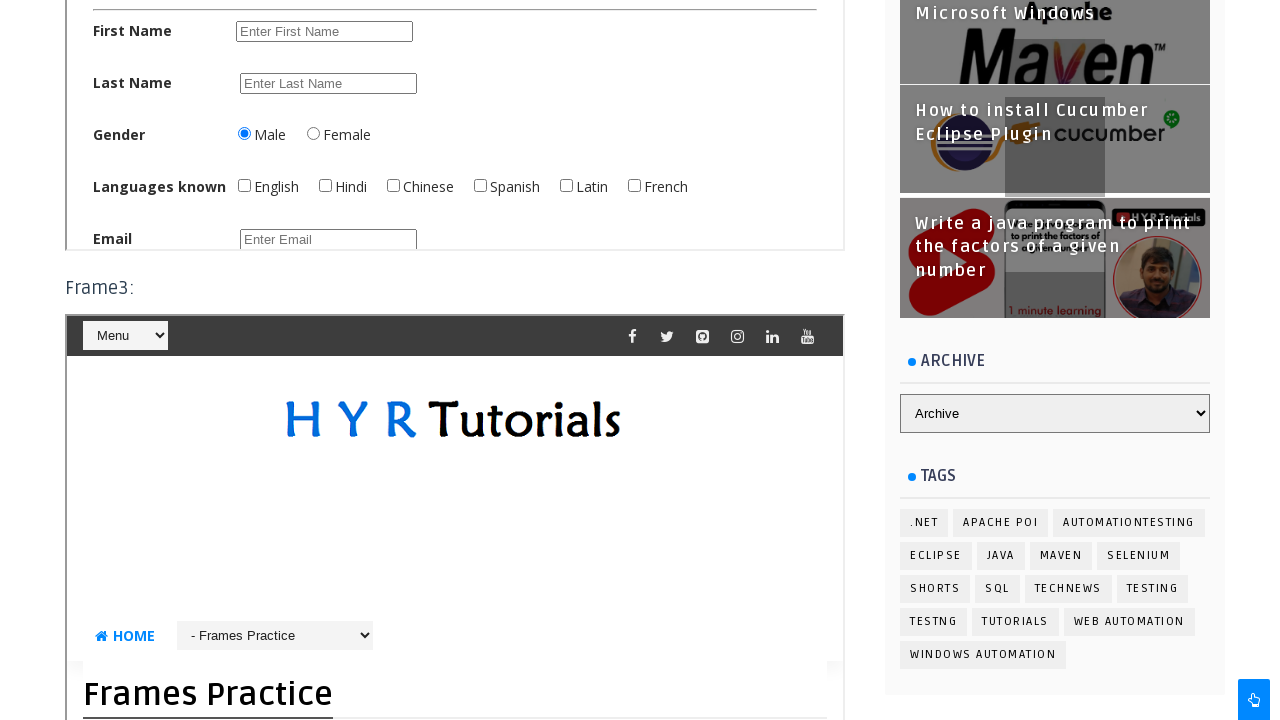

Located nested frame #frm2 inside #frm3
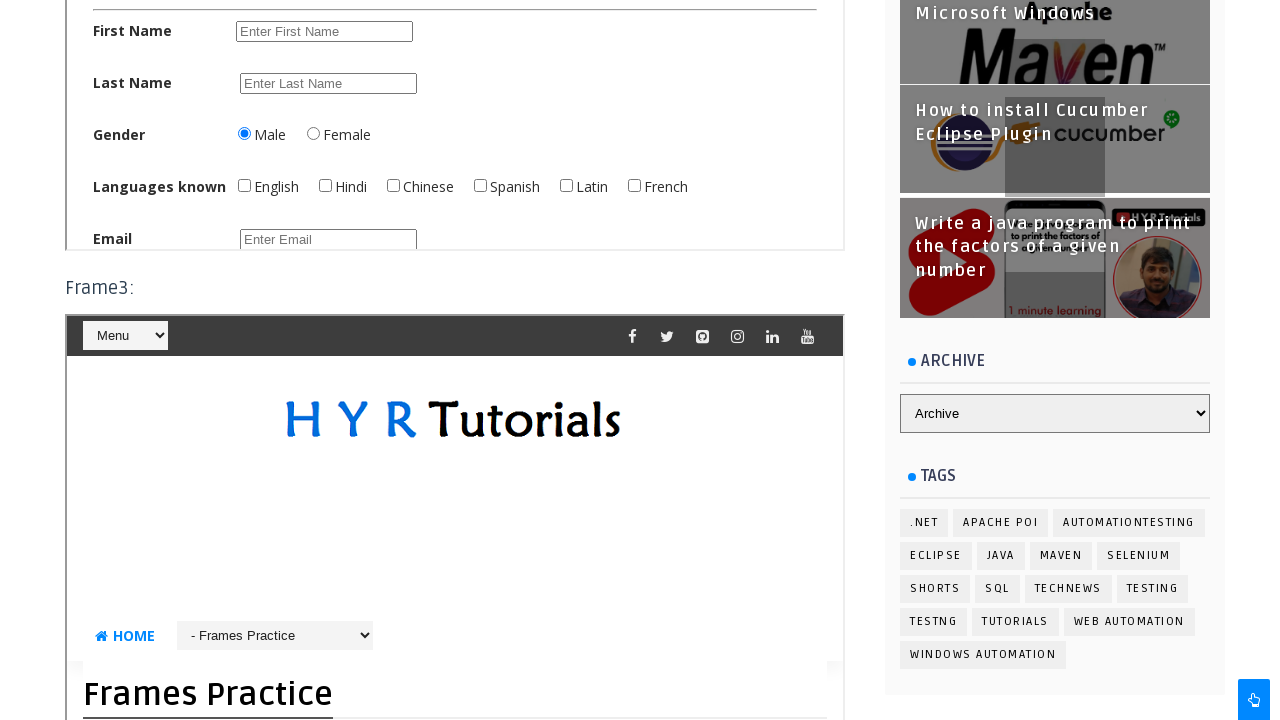

Filled first name field with 'firstname' in nested frame #frm2 on #frm3 >> internal:control=enter-frame >> #frm2 >> internal:control=enter-frame >
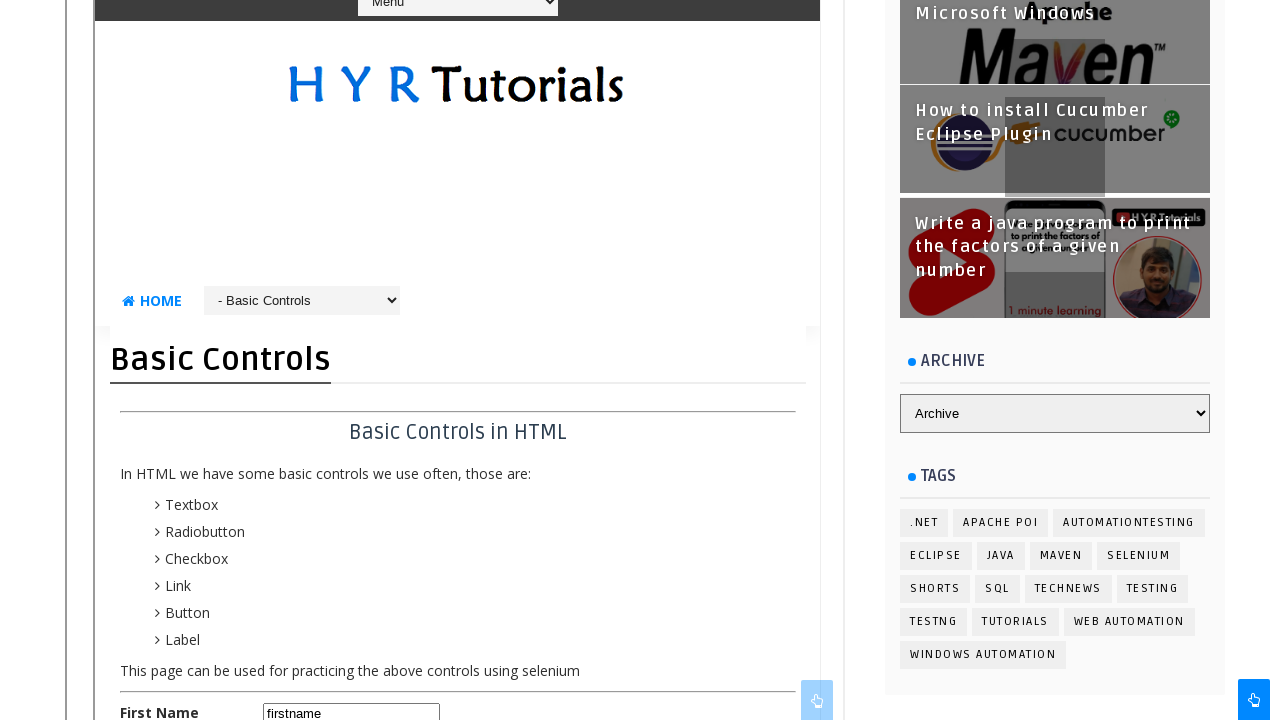

Filled name field with 'helloWorld' in parent frame #frm3 on #frm3 >> internal:control=enter-frame >> #name
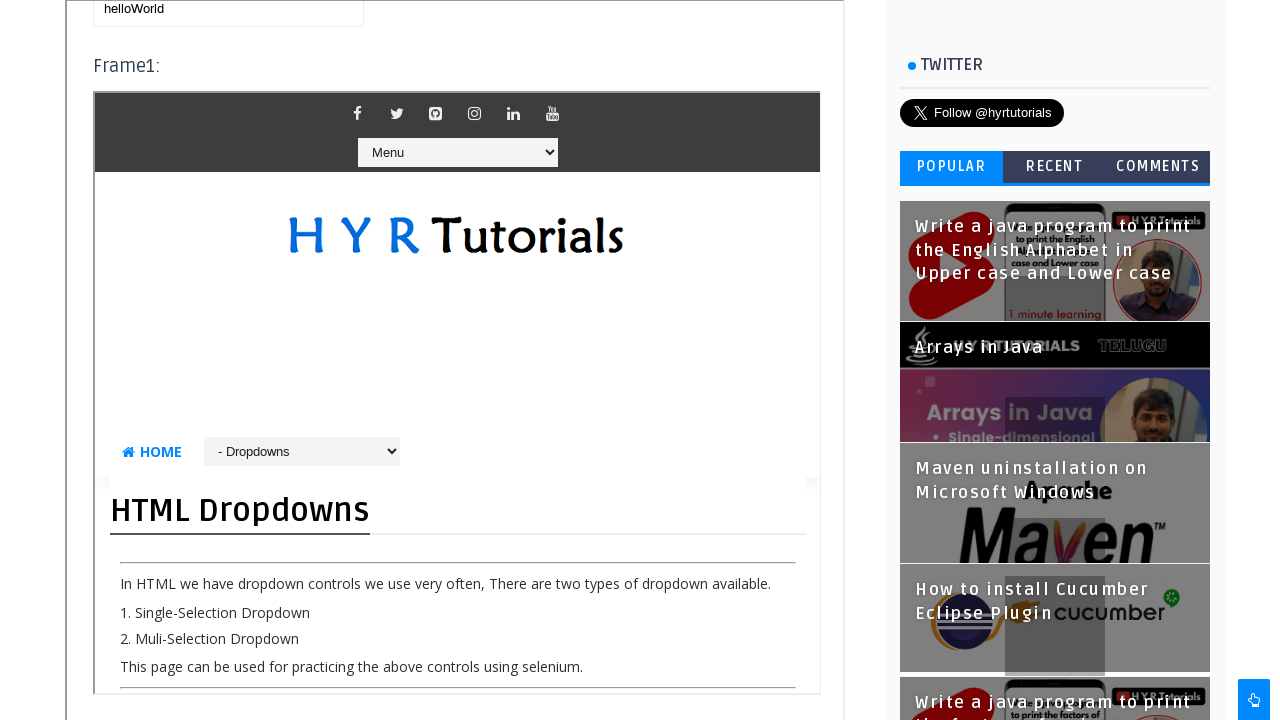

Filled name field with 'helloWorld' in main content on #name
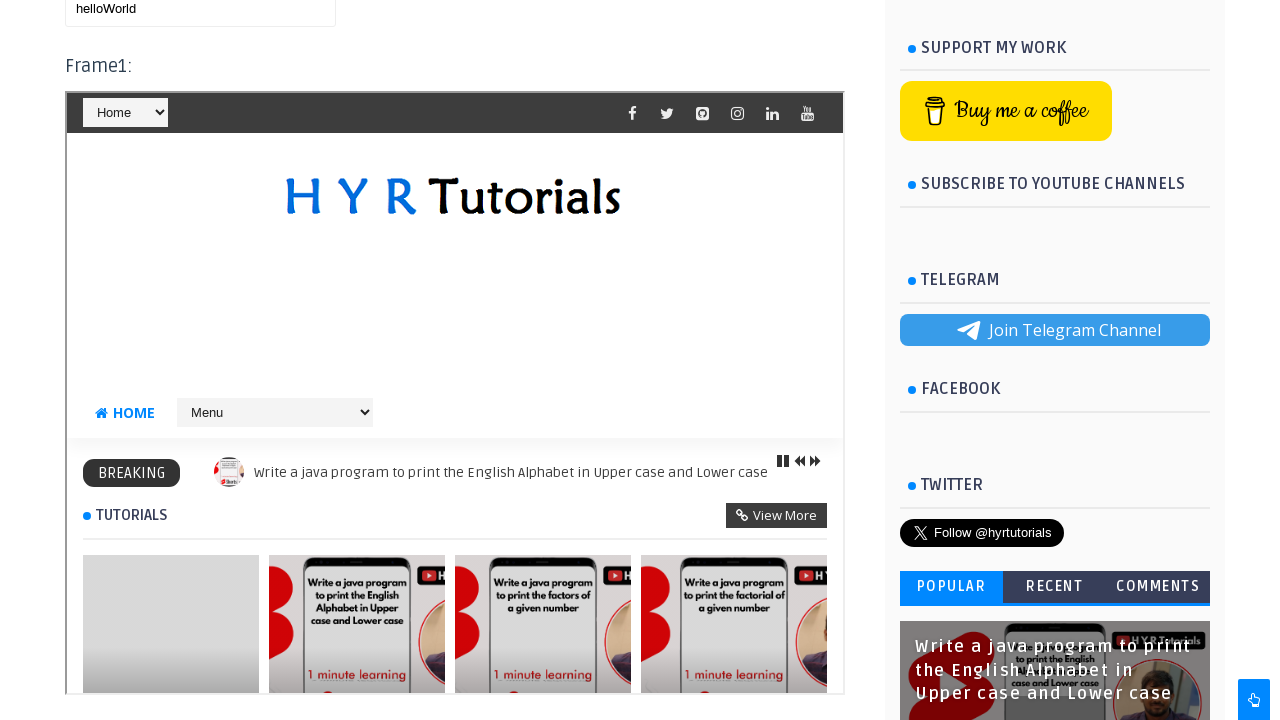

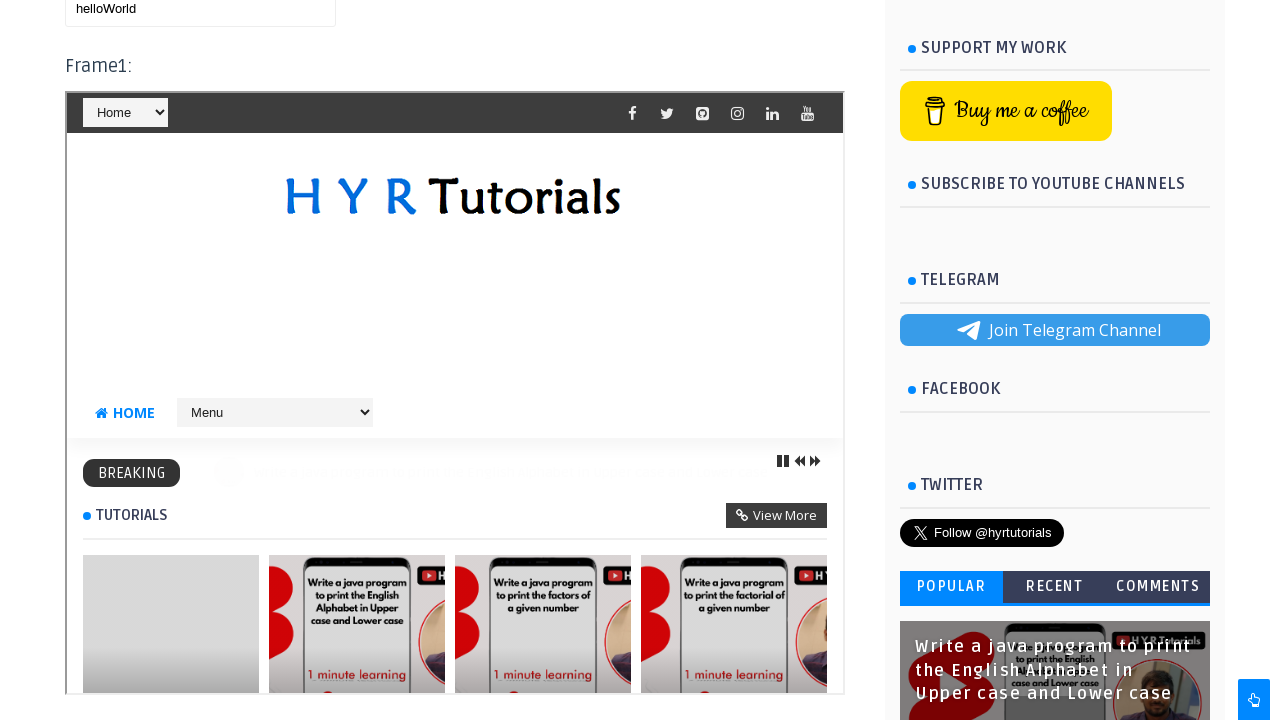